Tests form interaction by extracting a value from an image attribute, performing a mathematical calculation on it, filling the result into an answer field, selecting a checkbox and radio button, and submitting the form.

Starting URL: http://suninjuly.github.io/get_attribute.html

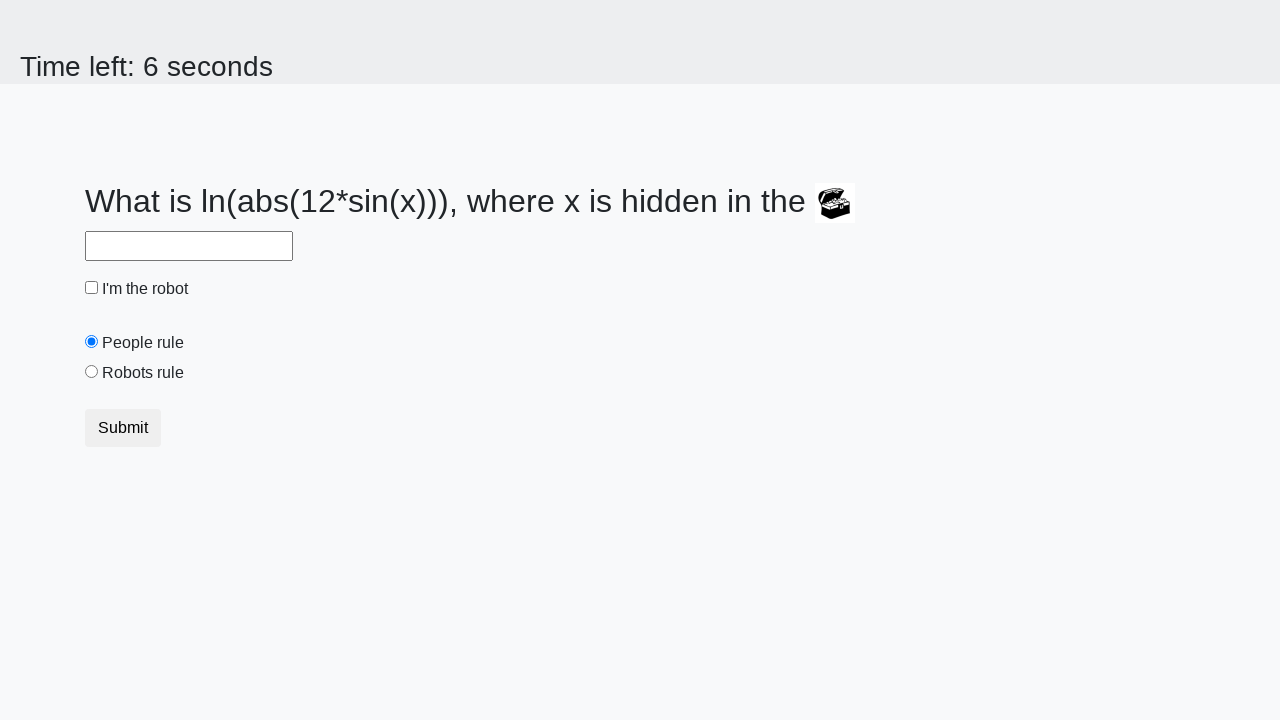

Located image element
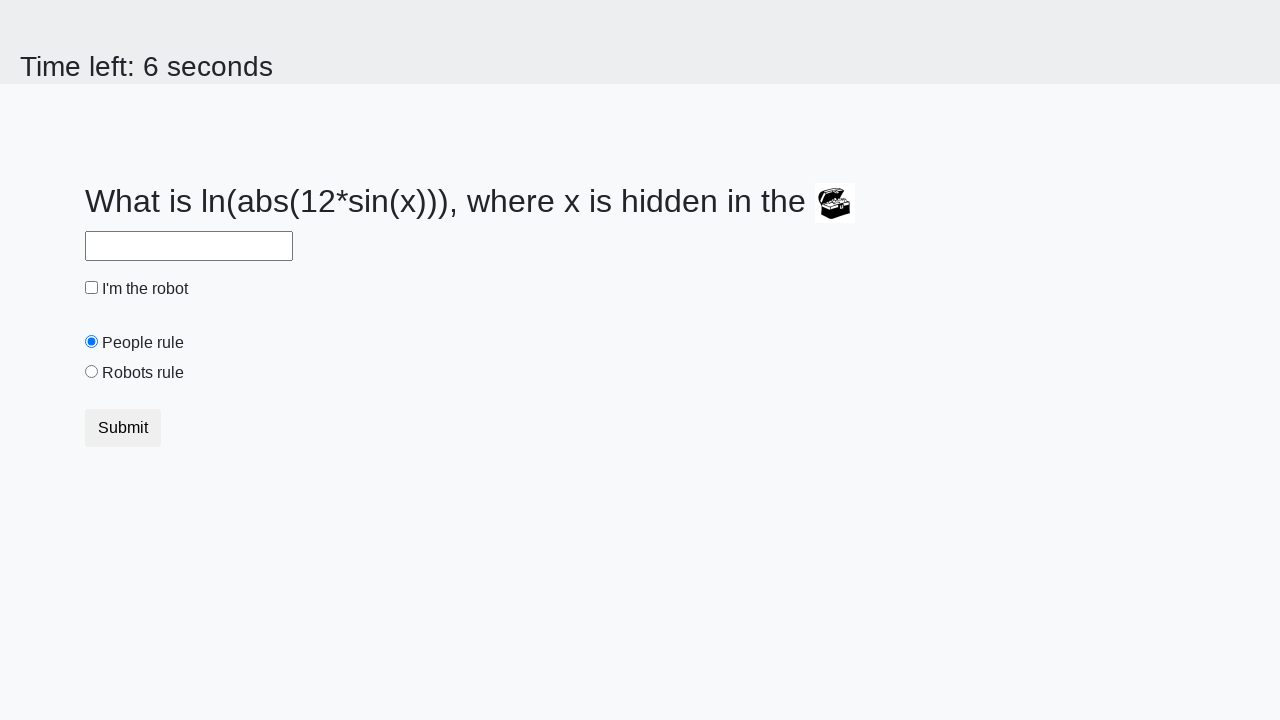

Extracted valuex attribute from image element
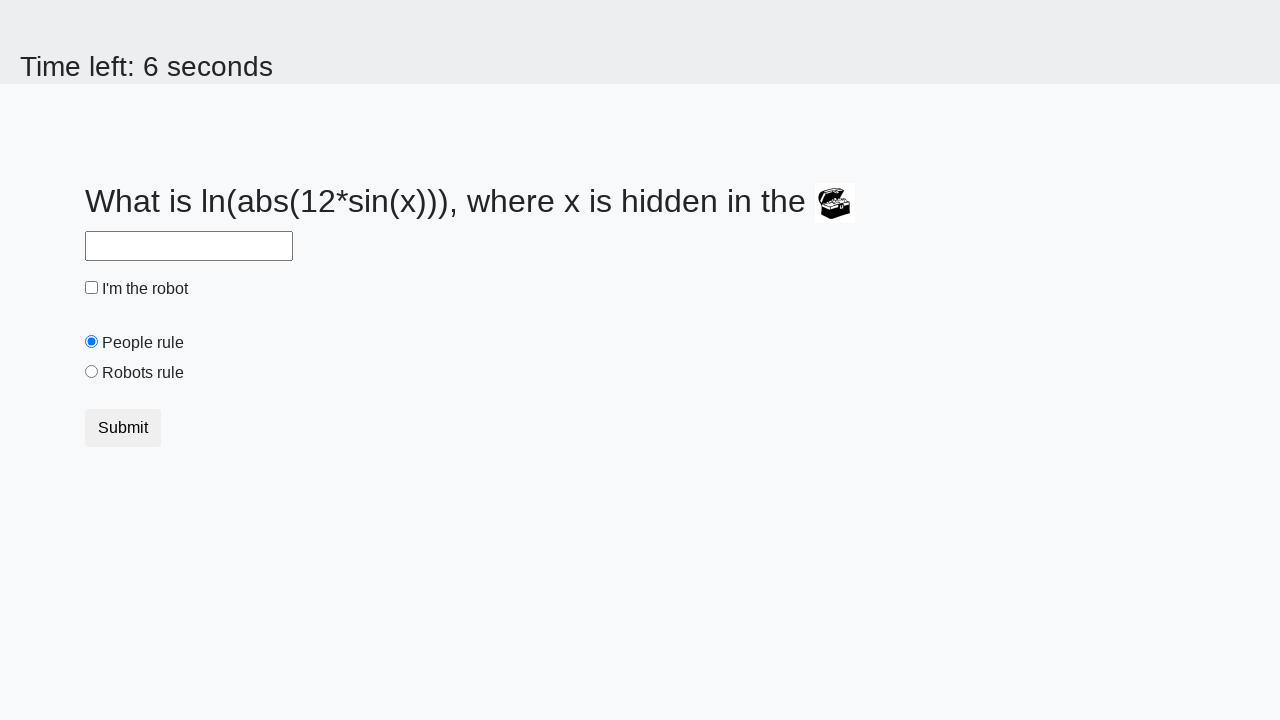

Calculated answer using mathematical formula: 2.442972396354375
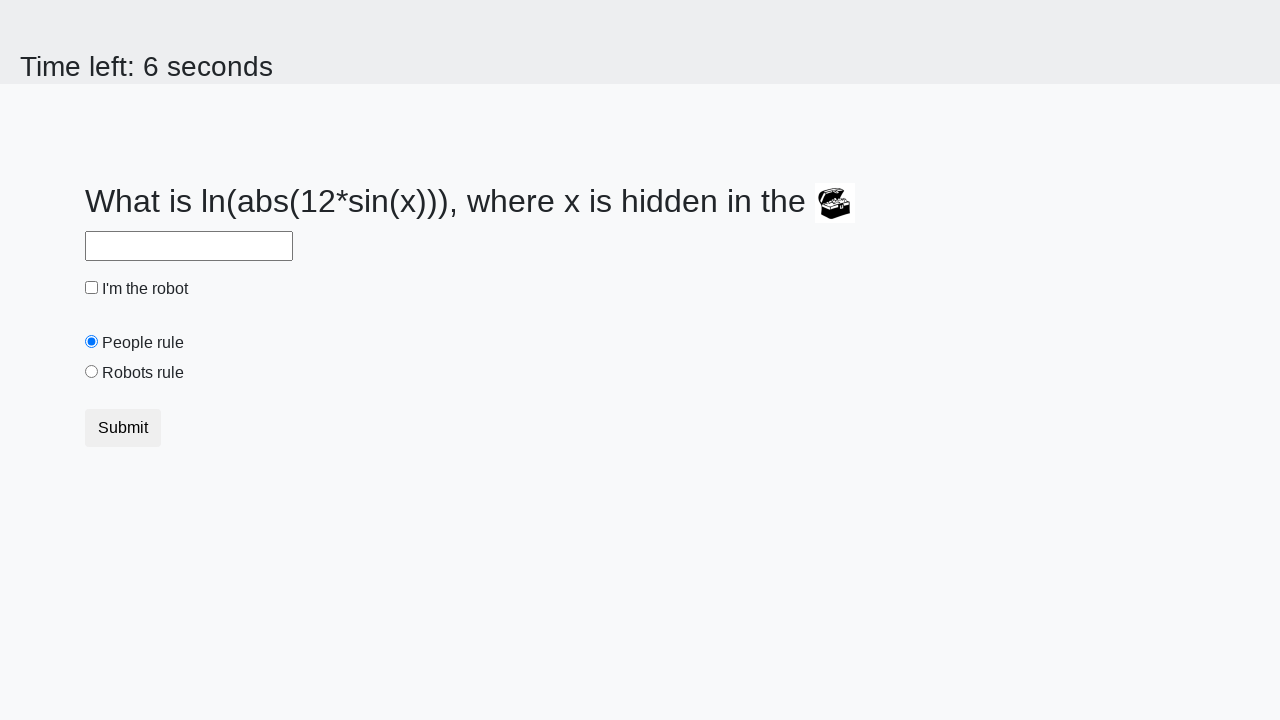

Filled answer field with calculated value on #answer
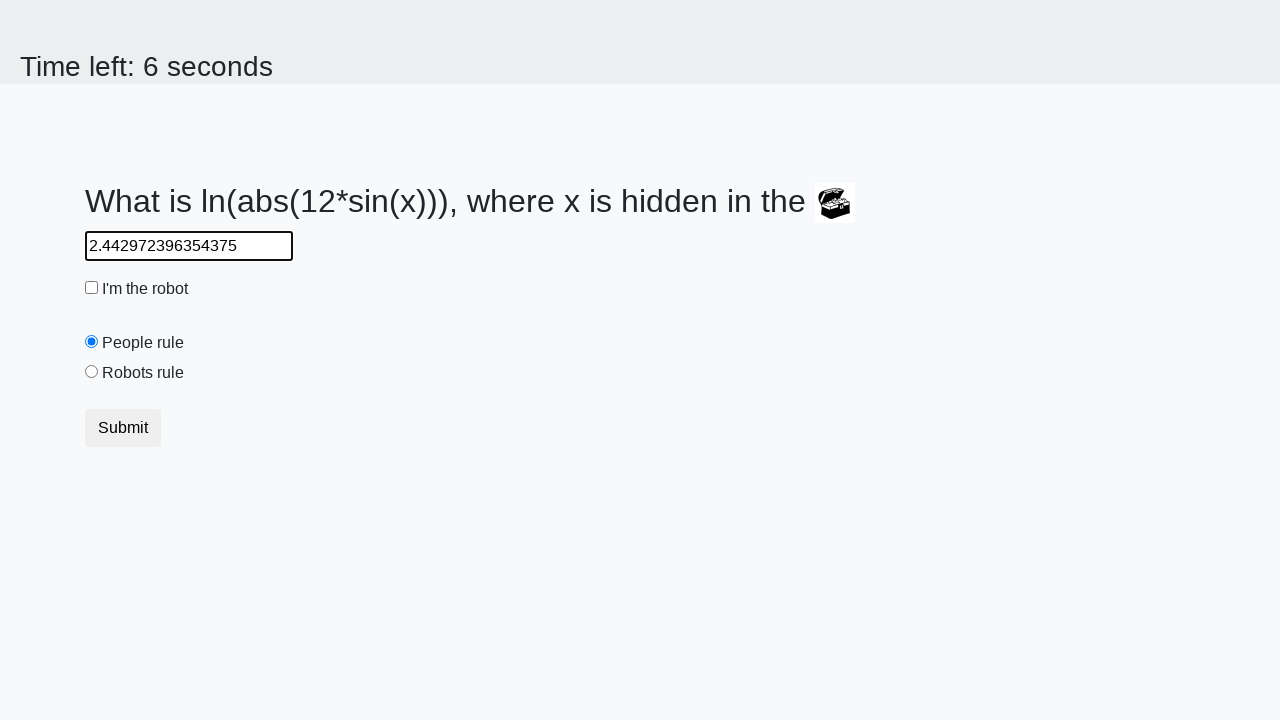

Checked the robot checkbox at (92, 288) on #robotCheckbox
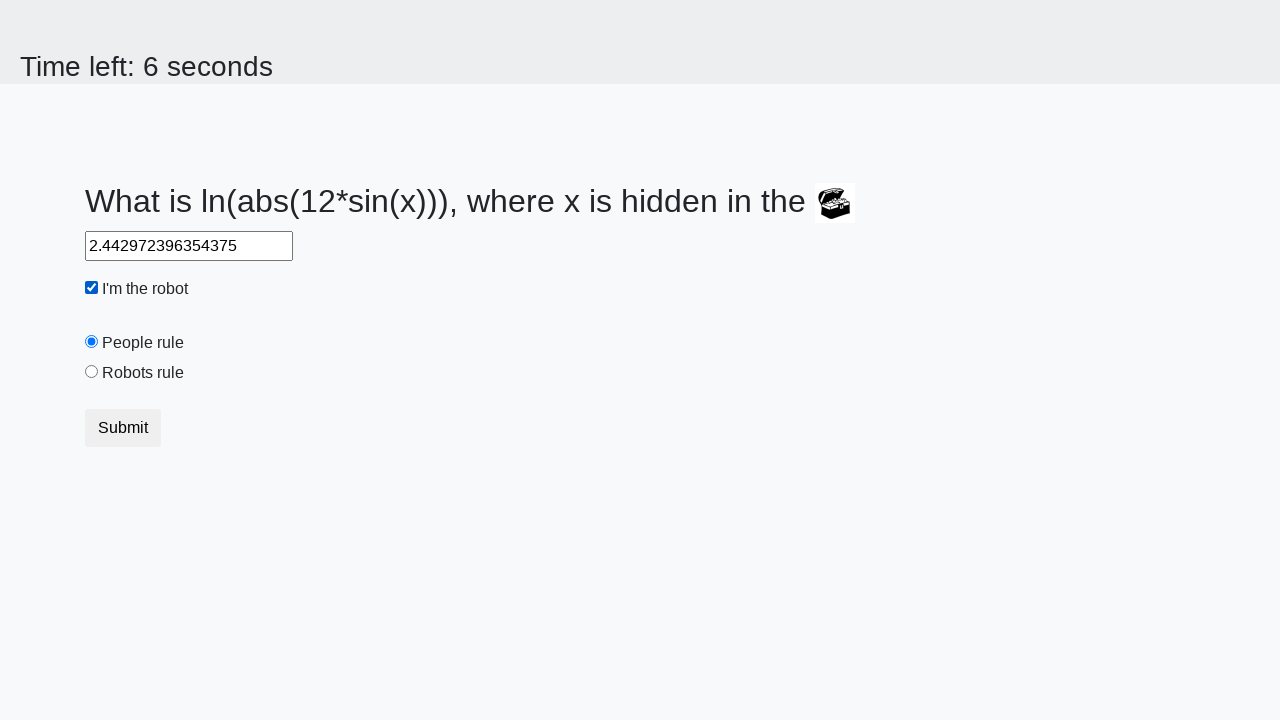

Selected the robots rule radio button at (92, 372) on #robotsRule
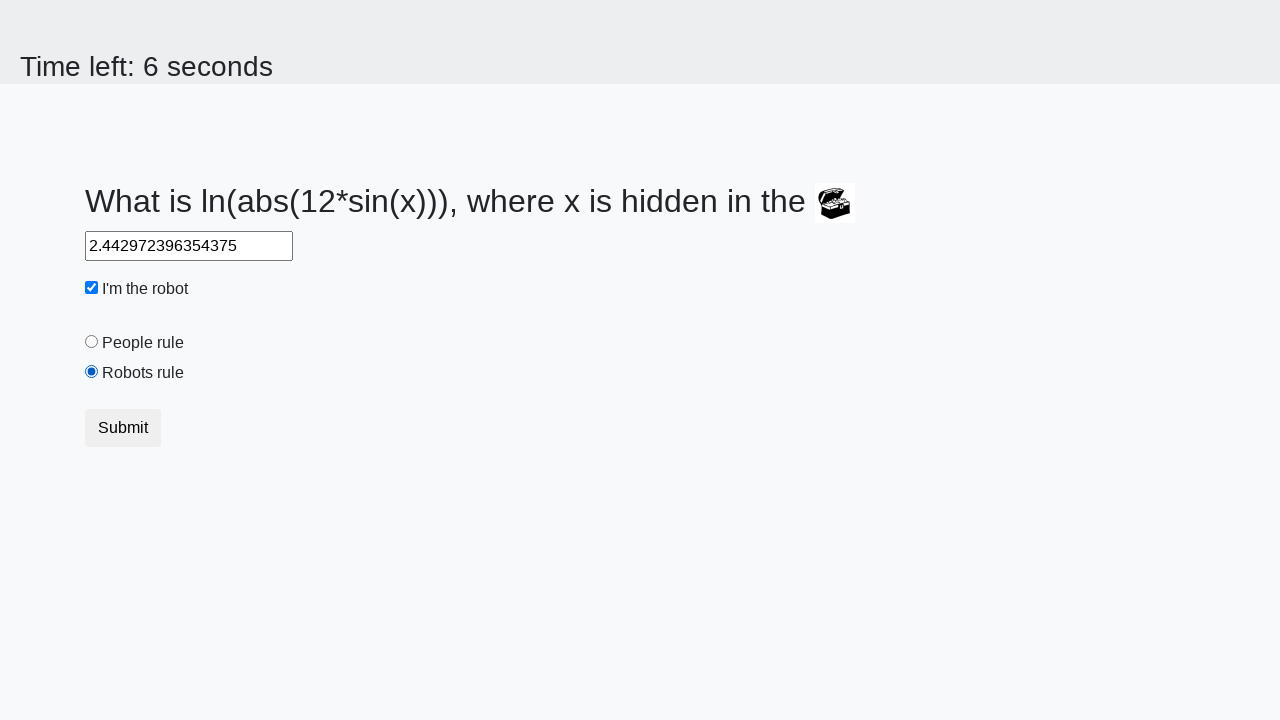

Clicked the submit button to submit the form at (123, 428) on button
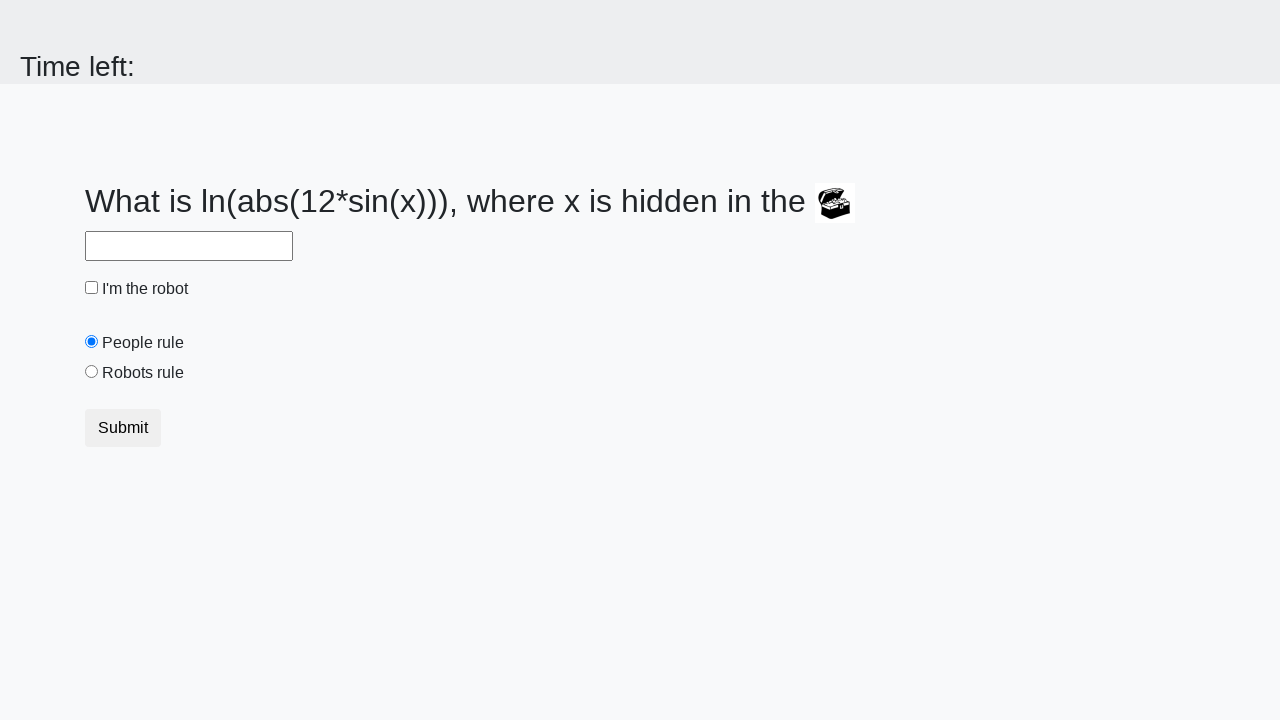

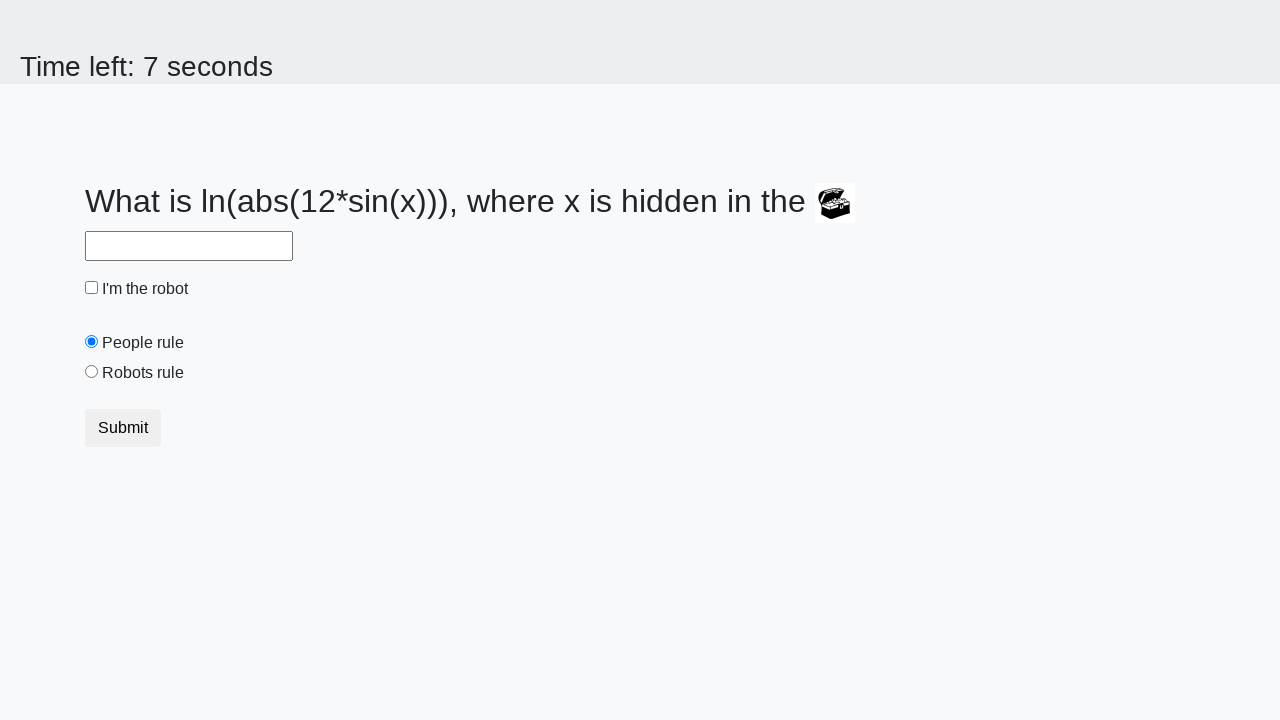